Tests mouse hover actions on USPS website by hovering over the Send tab and clicking on the Calculate a Price option in the dropdown menu

Starting URL: https://www.usps.com

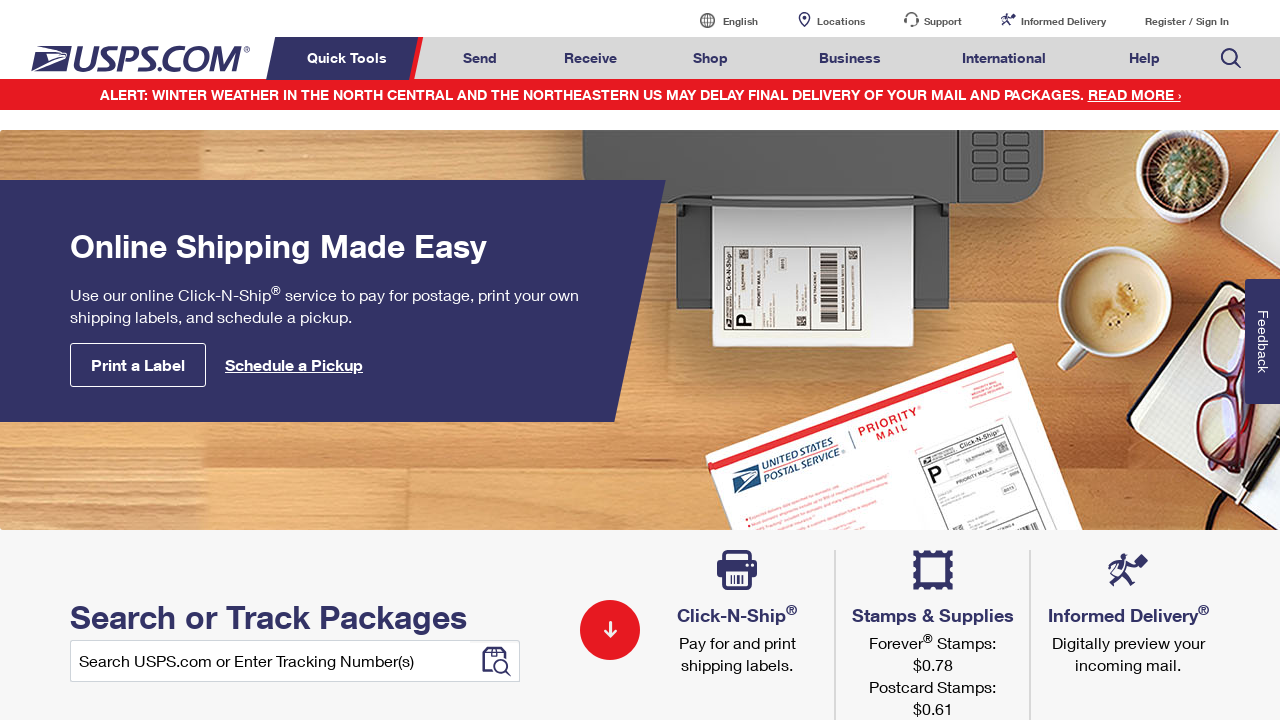

Hovered over the Send/Mail & Ship tab to reveal dropdown menu at (480, 58) on xpath=//*[@id='mail-ship-width']
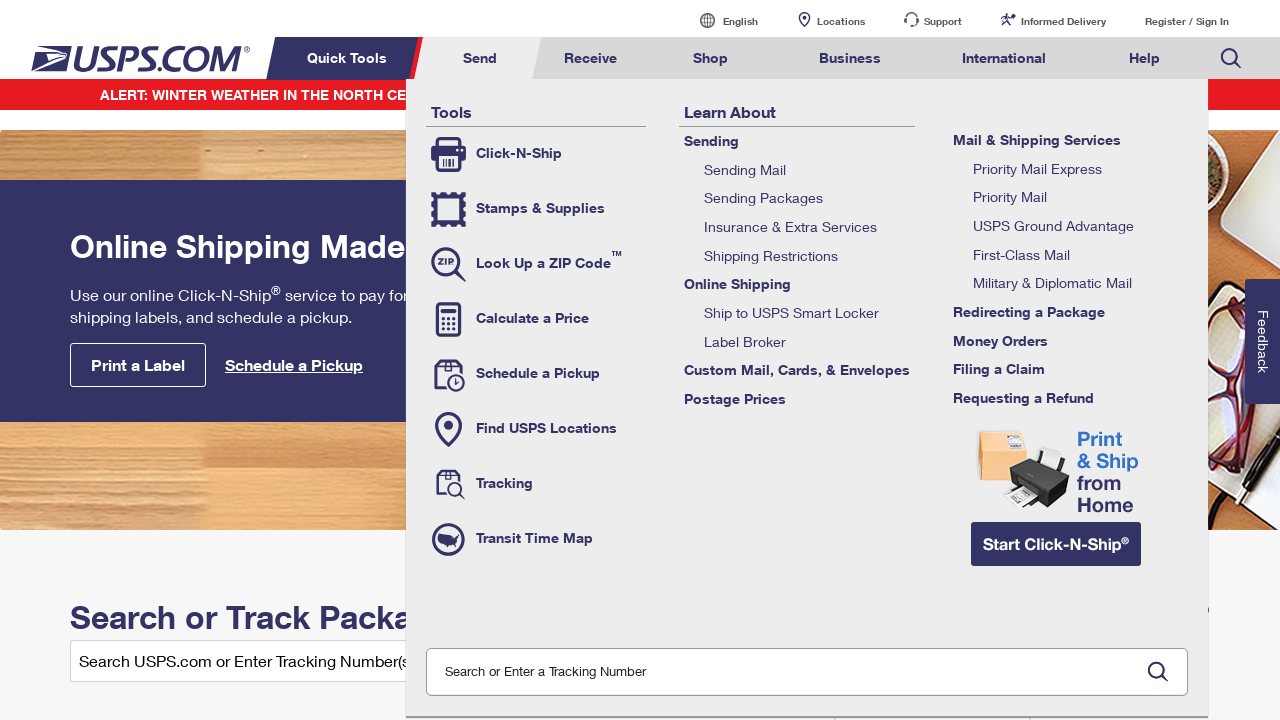

Waited for dropdown menu to appear
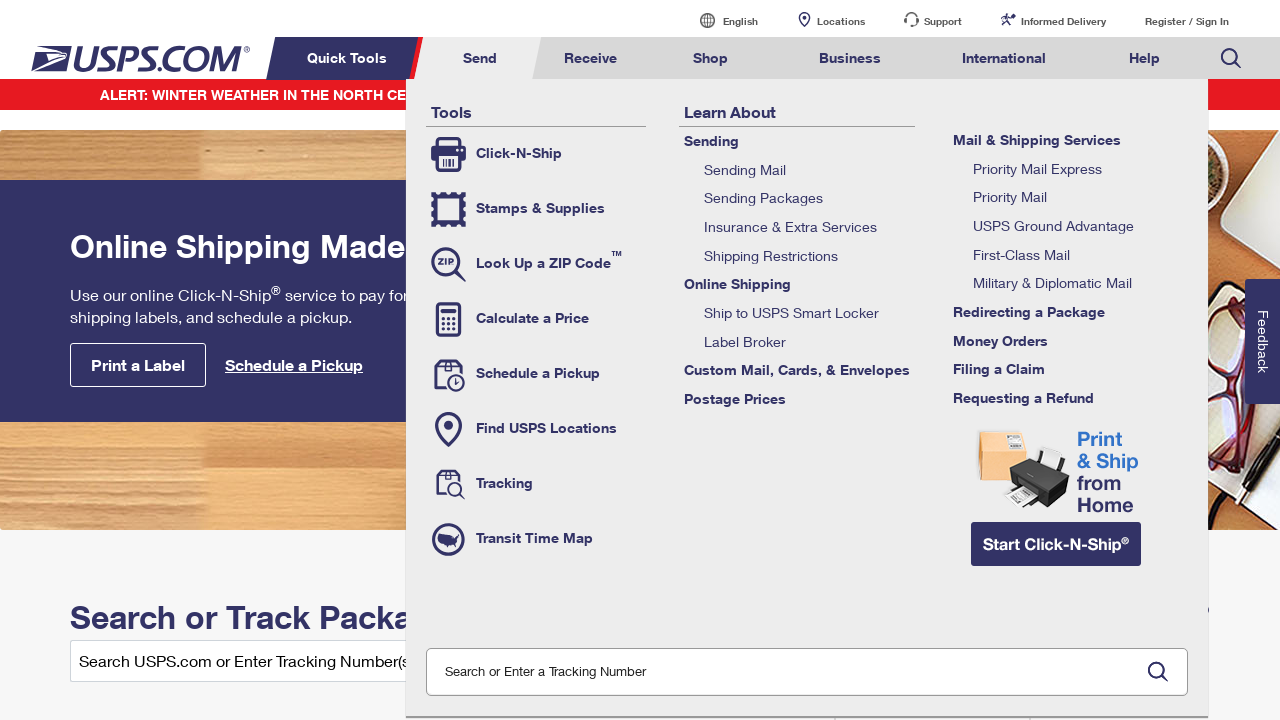

Clicked on Calculate a Price option in the dropdown menu at (536, 319) on xpath=//*[@class='tool-calc']
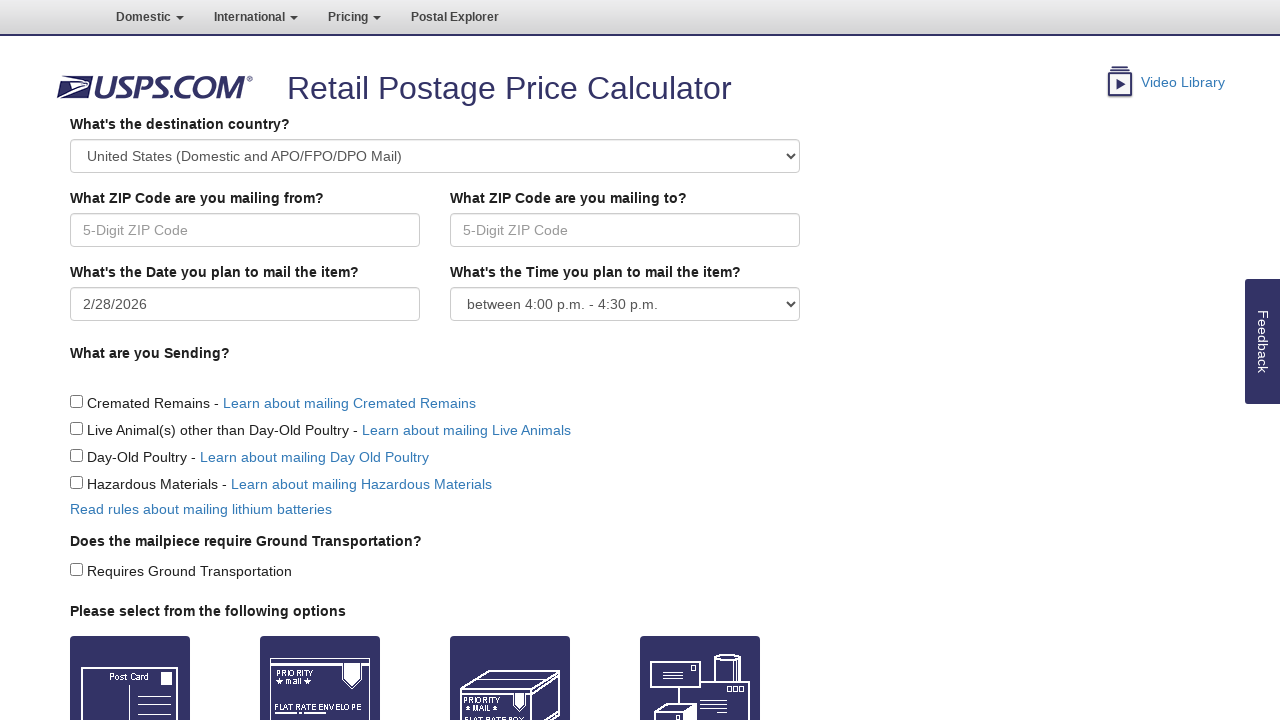

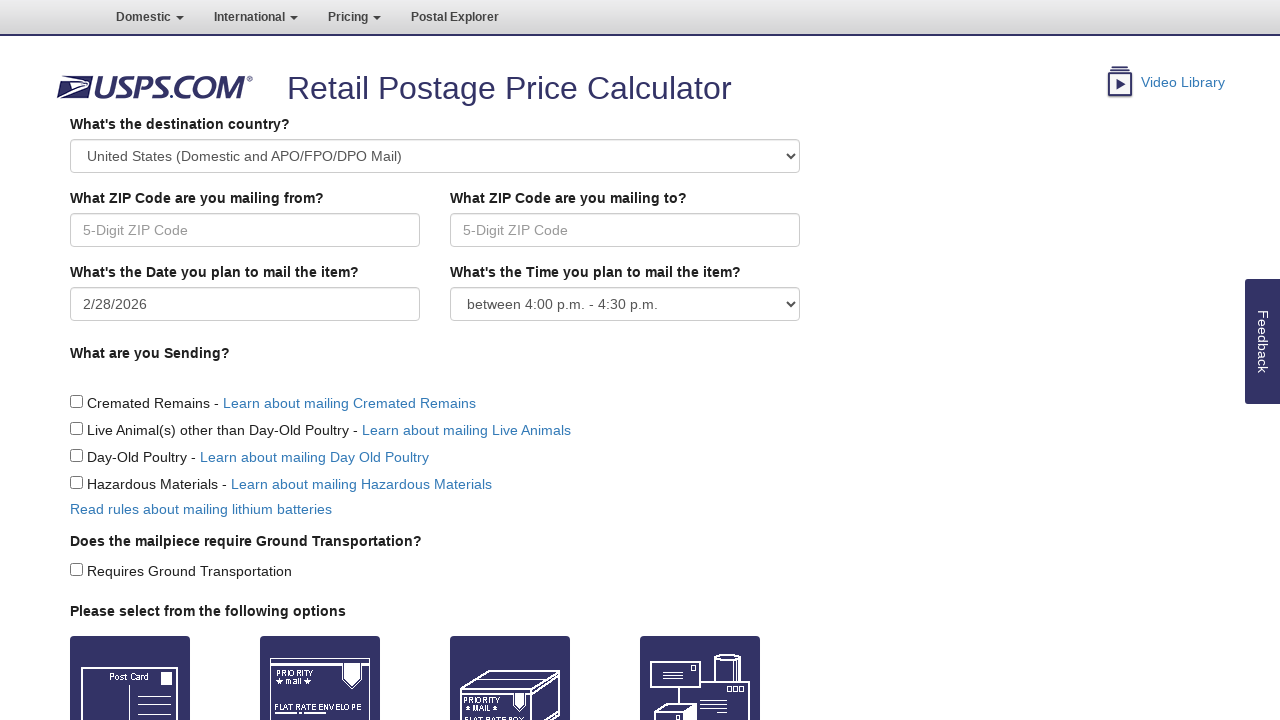